Tests JavaScript prompt alert by clicking the third alert button, entering text into the prompt, accepting it, and verifying the entered text appears in the result

Starting URL: https://the-internet.herokuapp.com/javascript_alerts

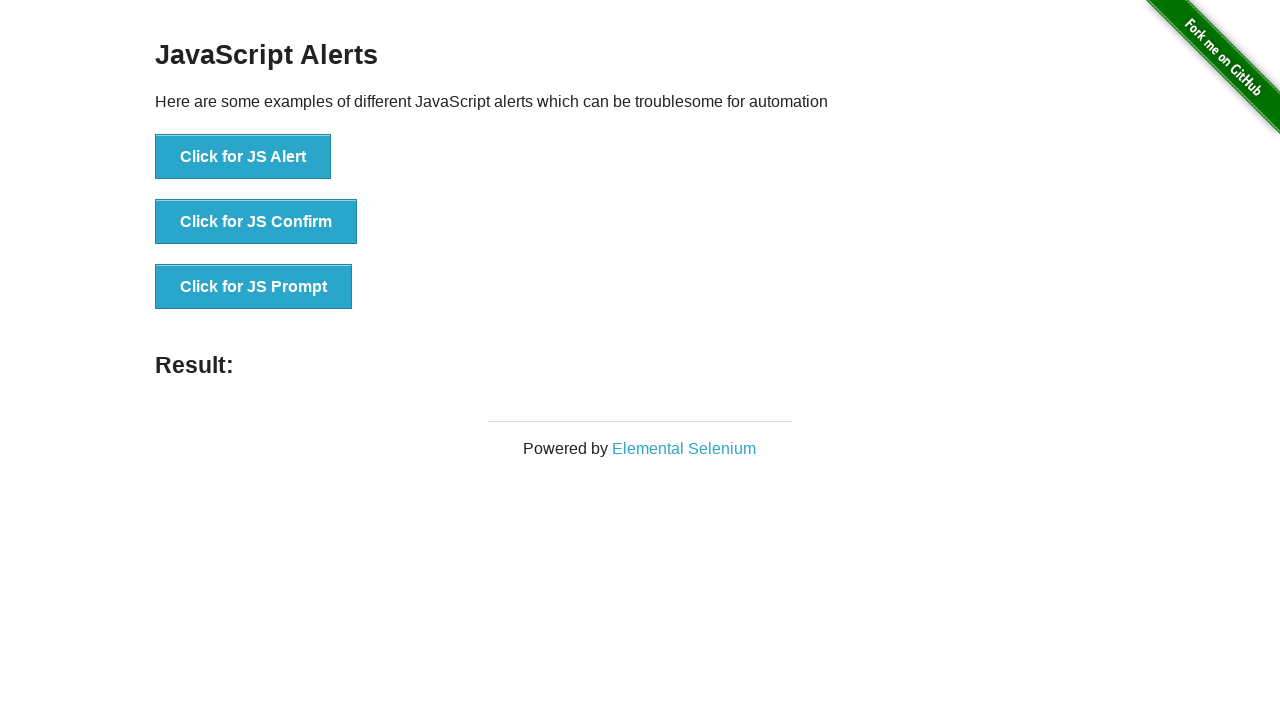

Set up dialog handler to accept prompt with 'Hello World'
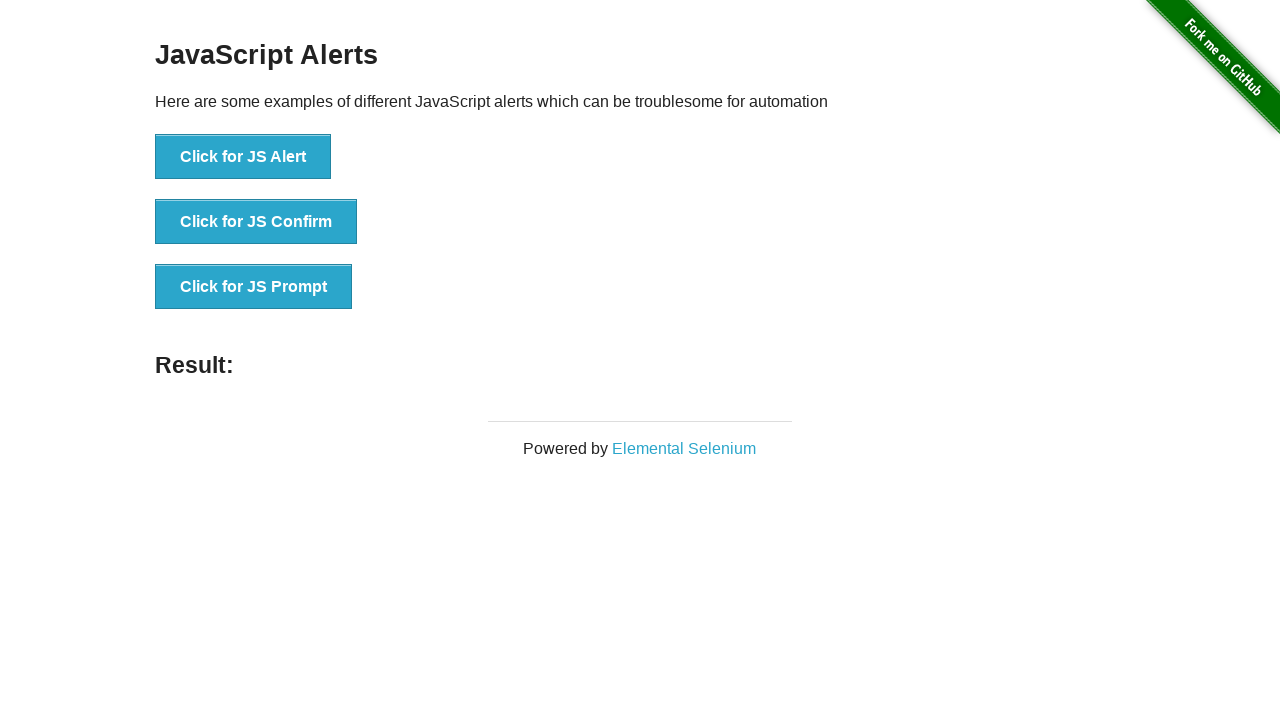

Clicked the third alert button to trigger JS prompt at (254, 287) on button[onclick='jsPrompt()']
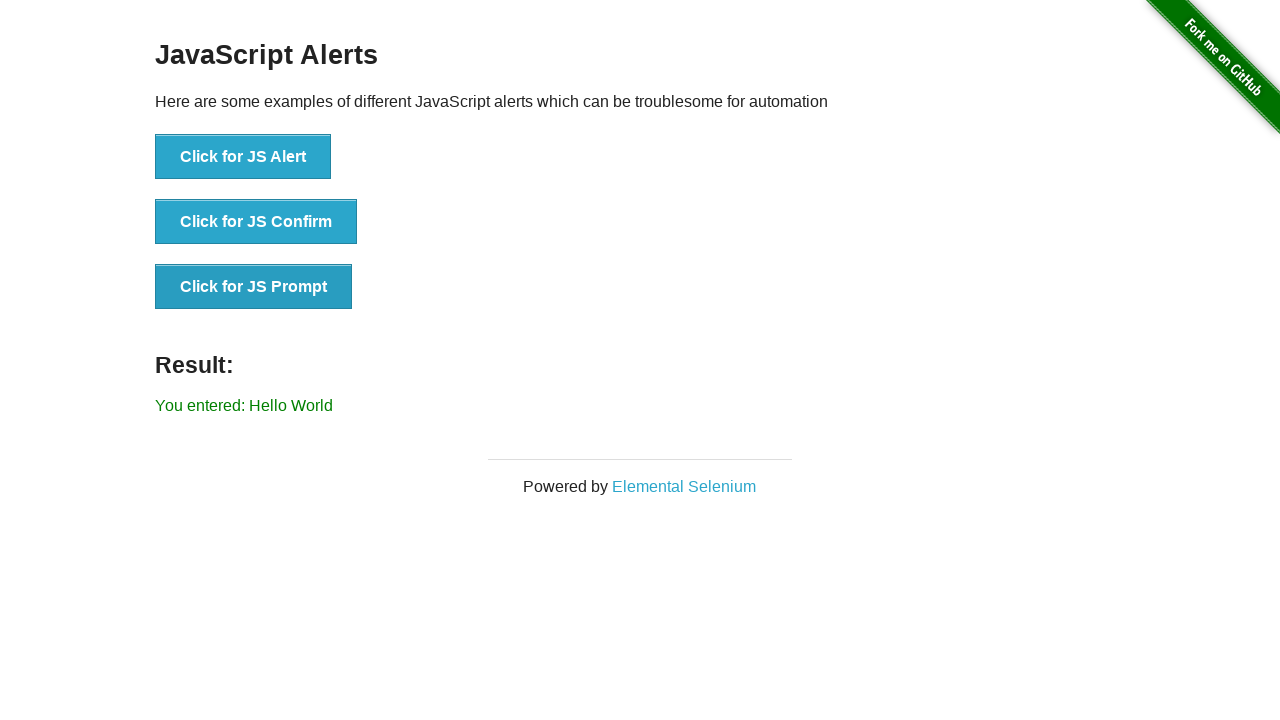

Result message element loaded
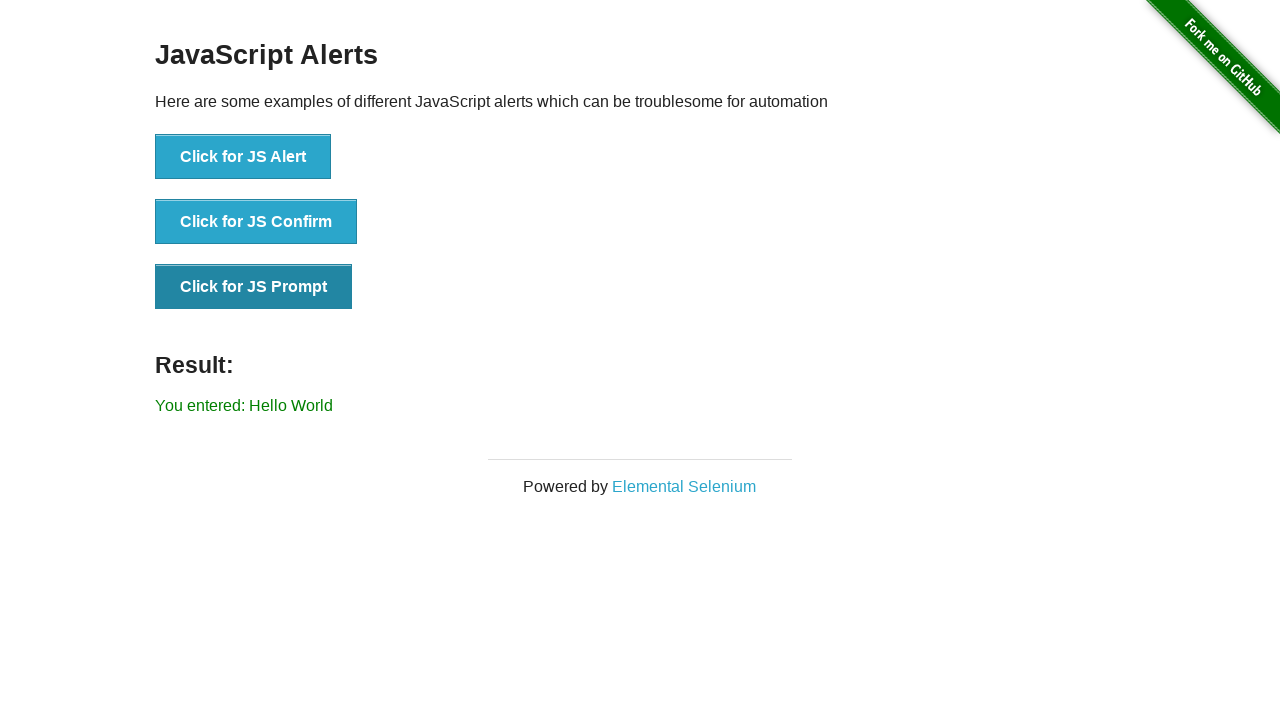

Retrieved result text from page
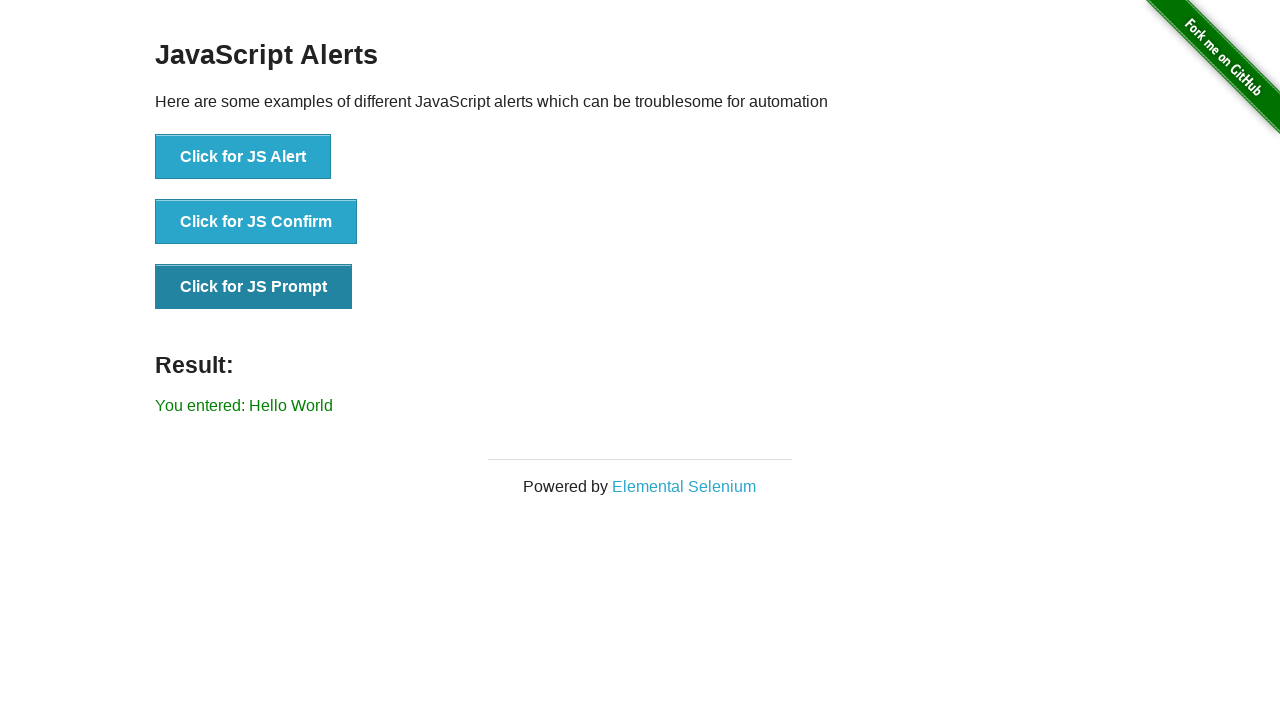

Verified result text equals 'You entered: Hello World'
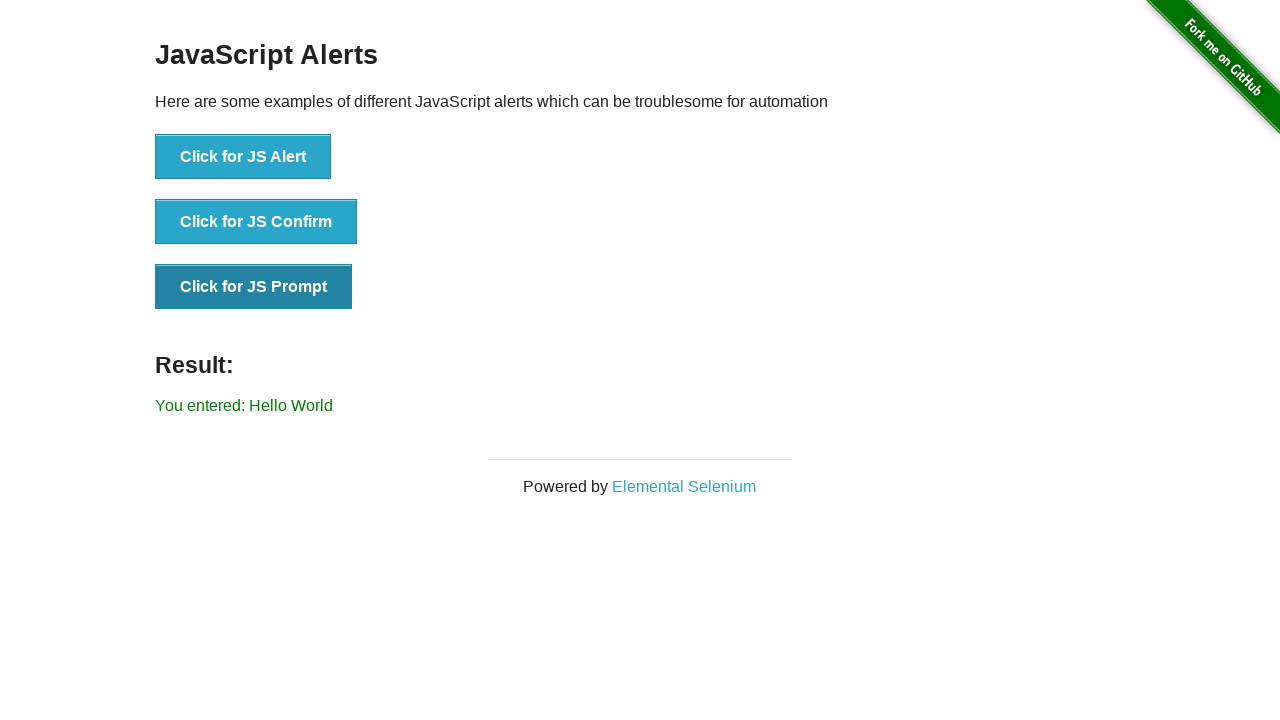

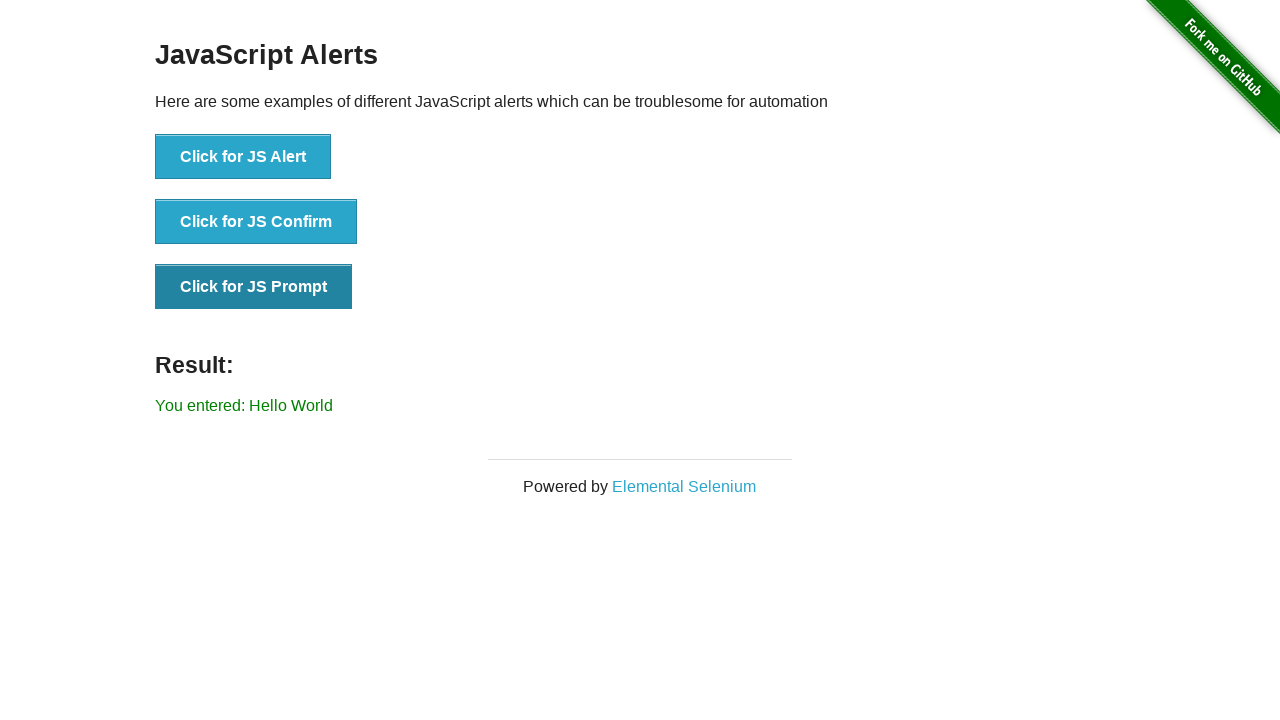